Tests the Playwright documentation site by clicking the "Get started" link and verifying the Installation heading is visible

Starting URL: https://playwright.dev/

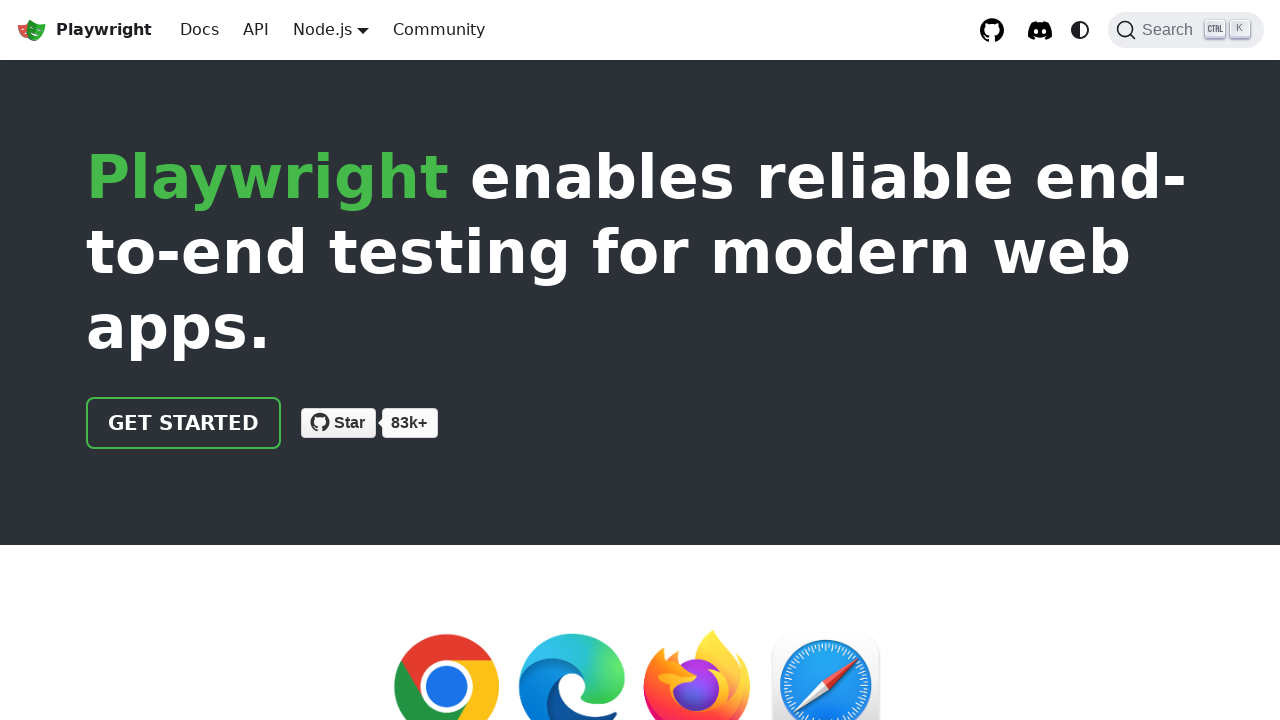

Clicked the 'Get started' link on Playwright documentation site at (184, 423) on internal:role=link[name="Get started"i]
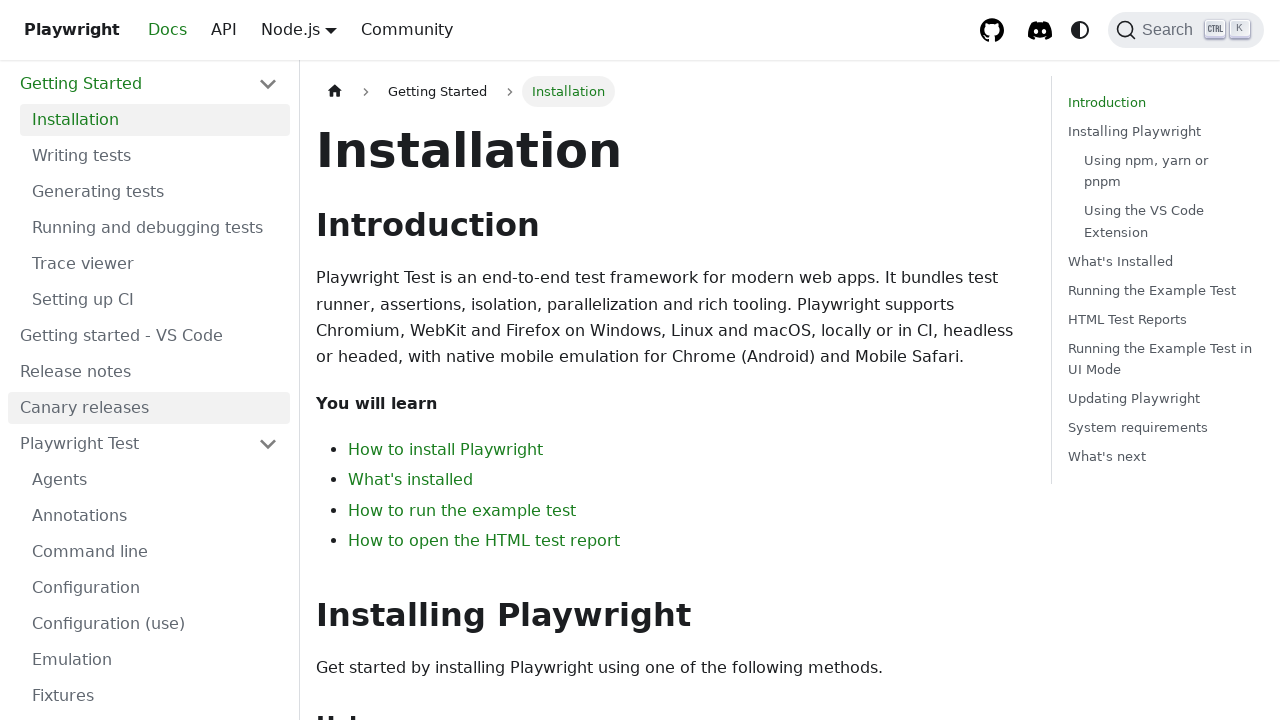

Installation heading is visible on the page
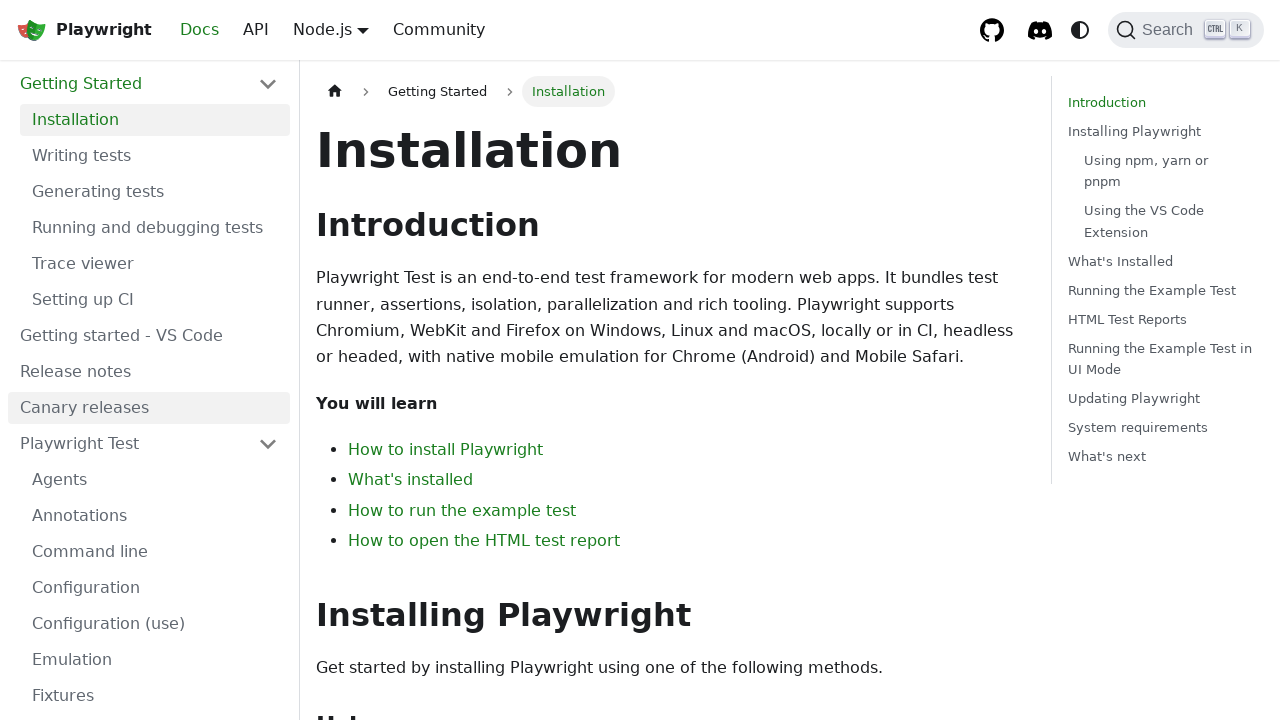

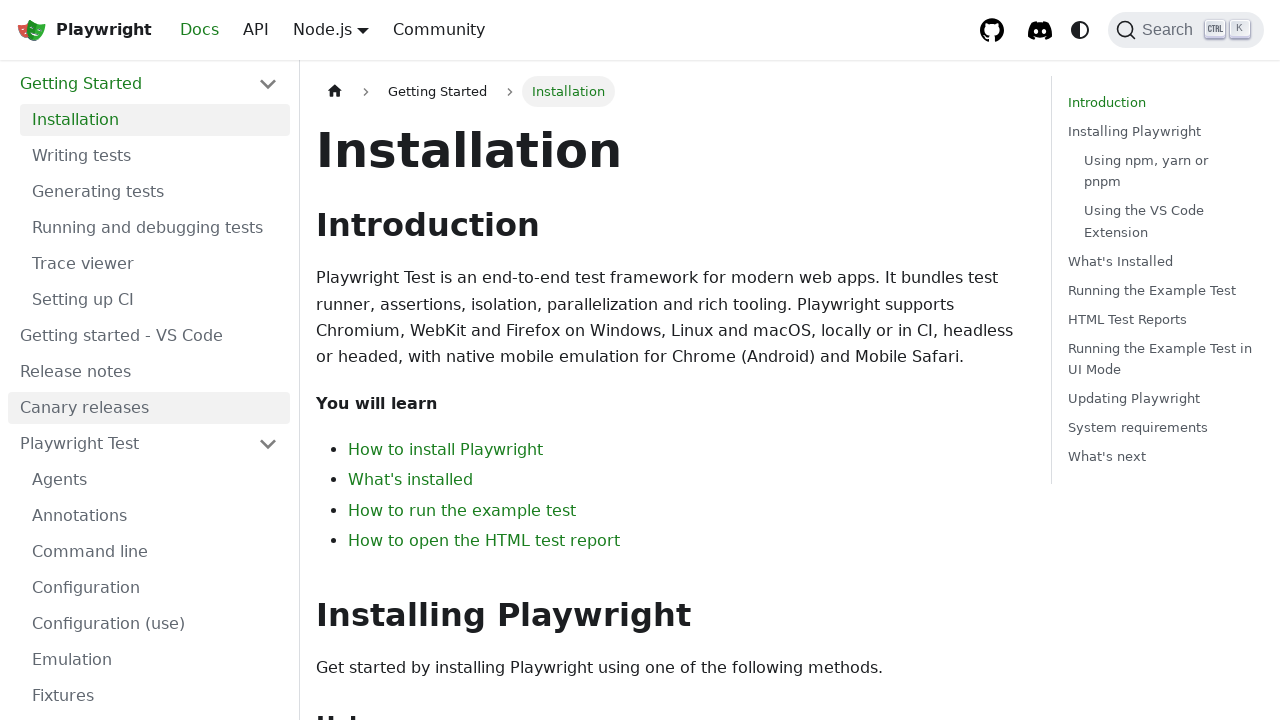